Tests pressing the SPACE key using keyboard actions on the Key Presses page and verifies the result text displays the correct key pressed

Starting URL: https://the-internet.herokuapp.com/key_presses

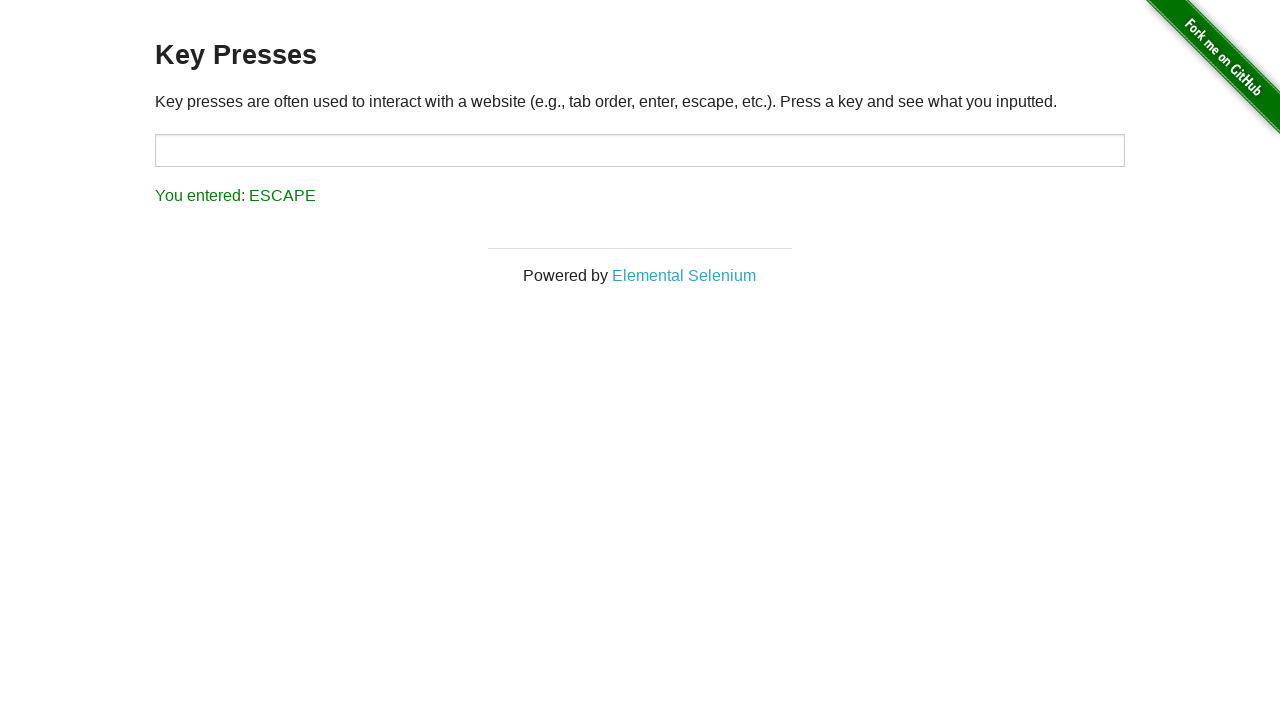

Pressed SPACE key using keyboard actions
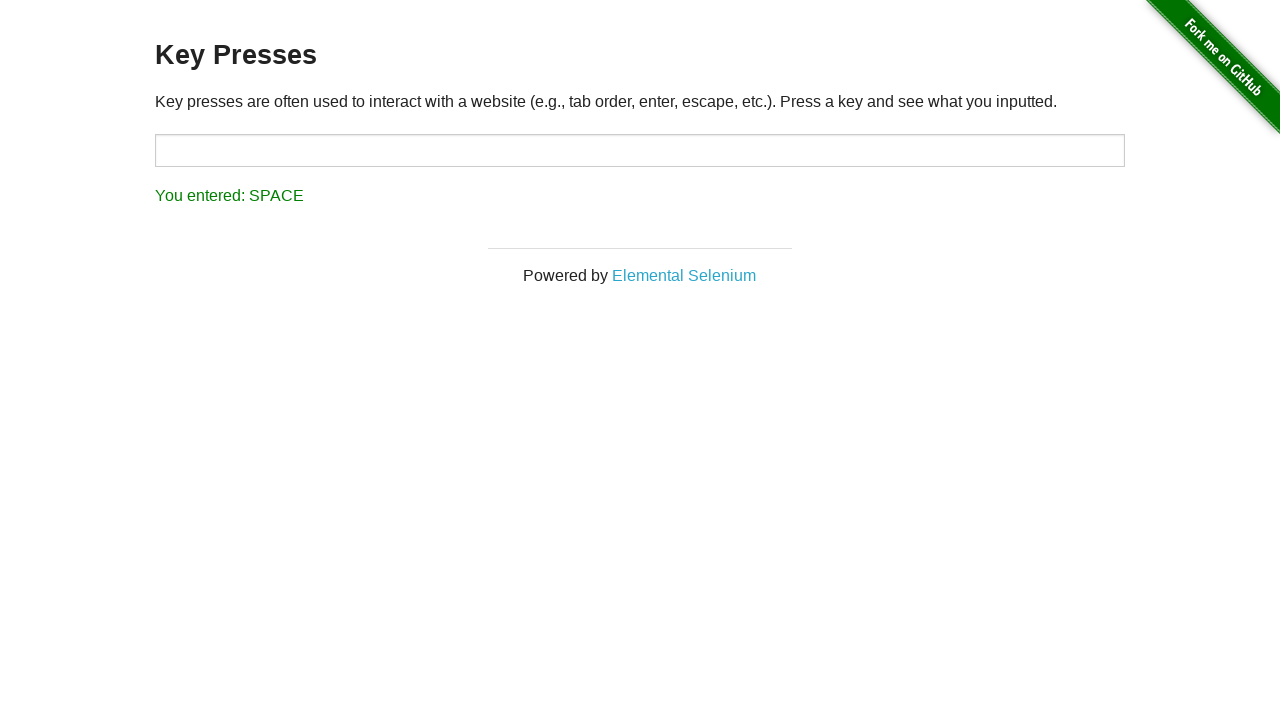

Result element loaded after key press
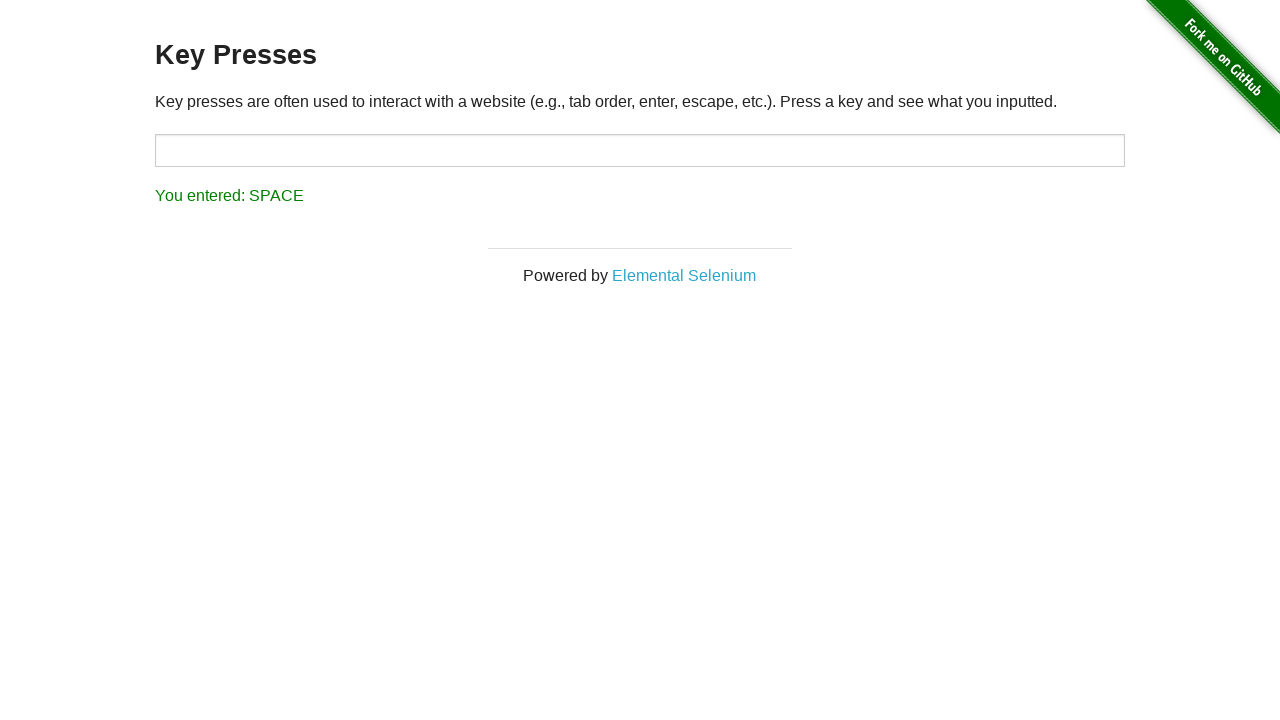

Retrieved result text from page
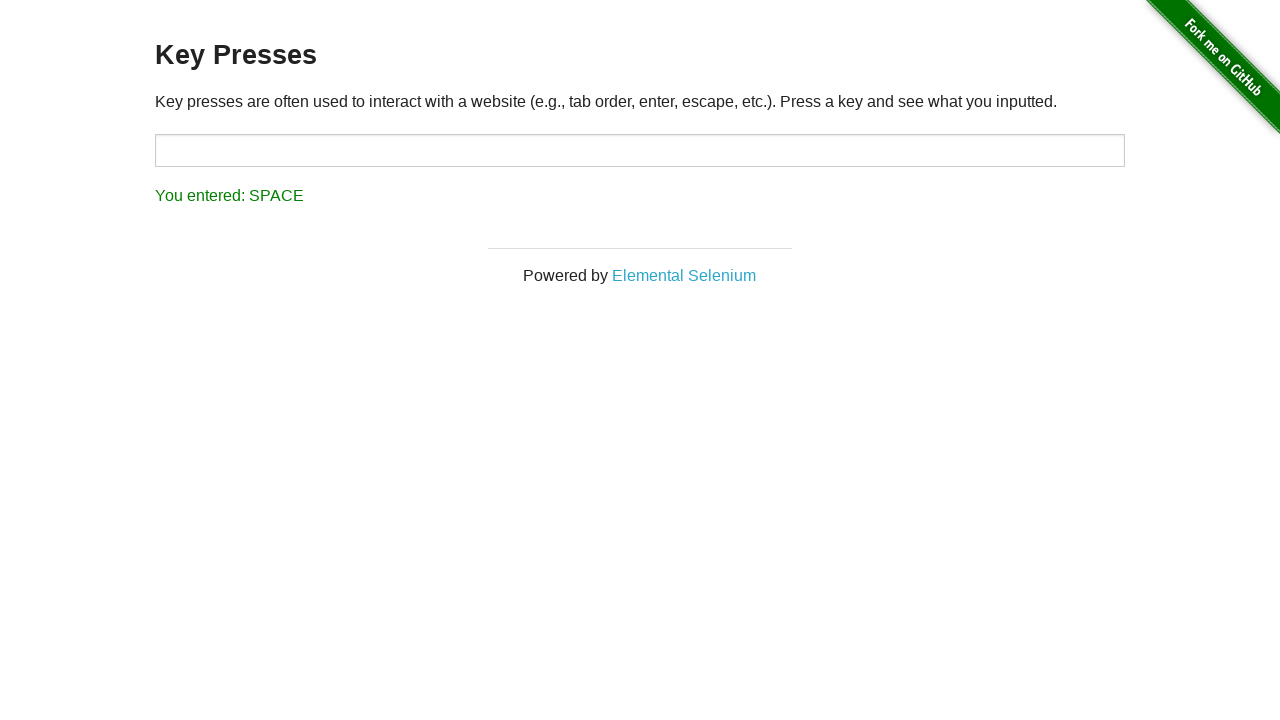

Verified result text displays 'You entered: SPACE'
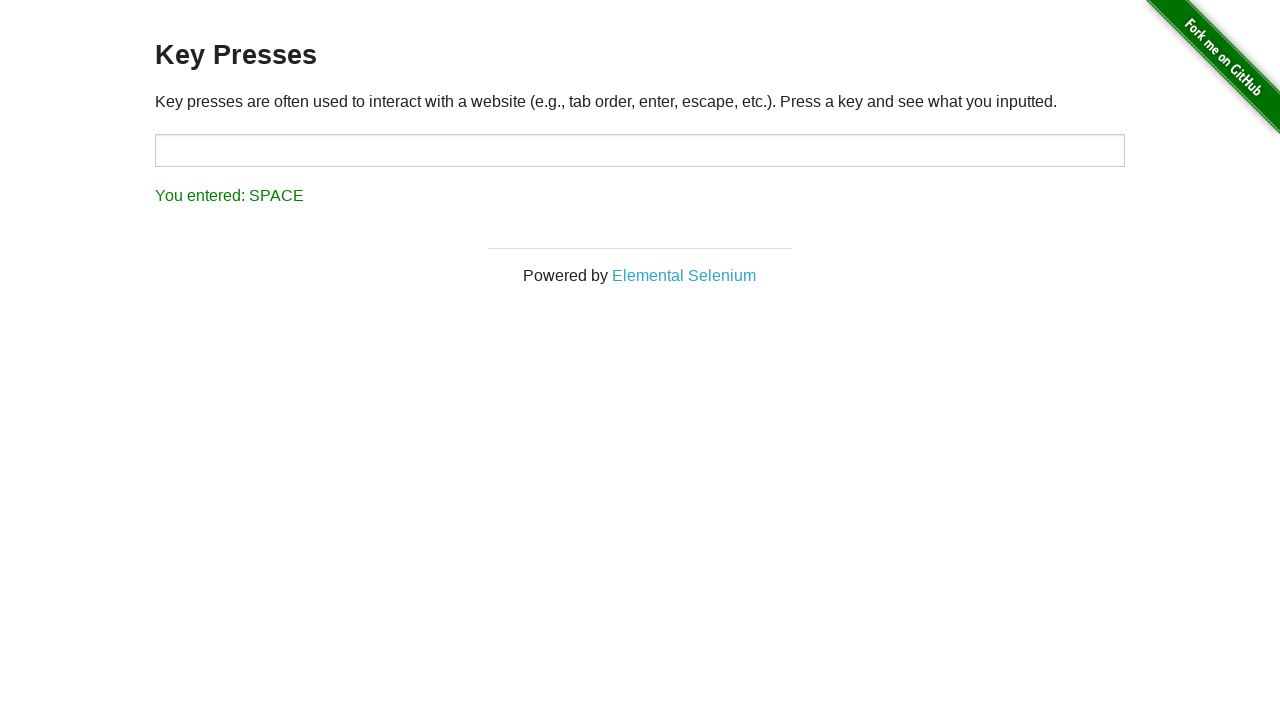

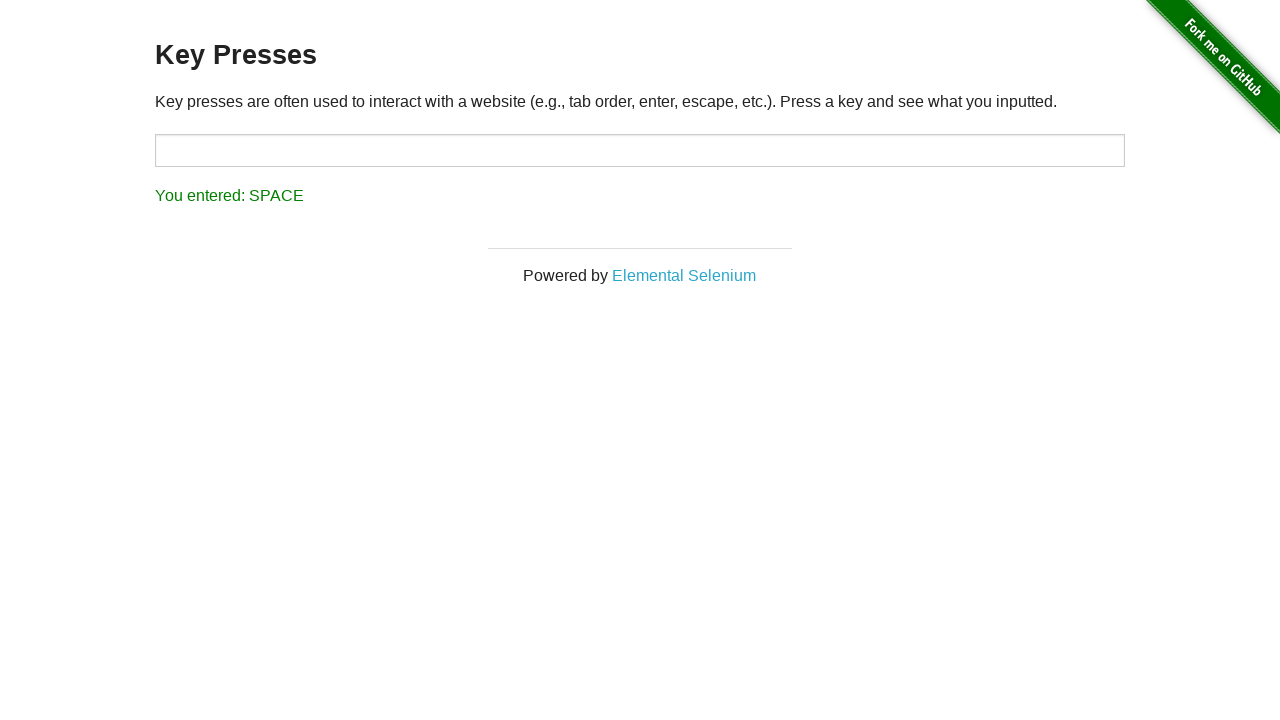